Navigates to the Automation Practice page and verifies that footer links are present and visible on the page

Starting URL: https://rahulshettyacademy.com/AutomationPractice/

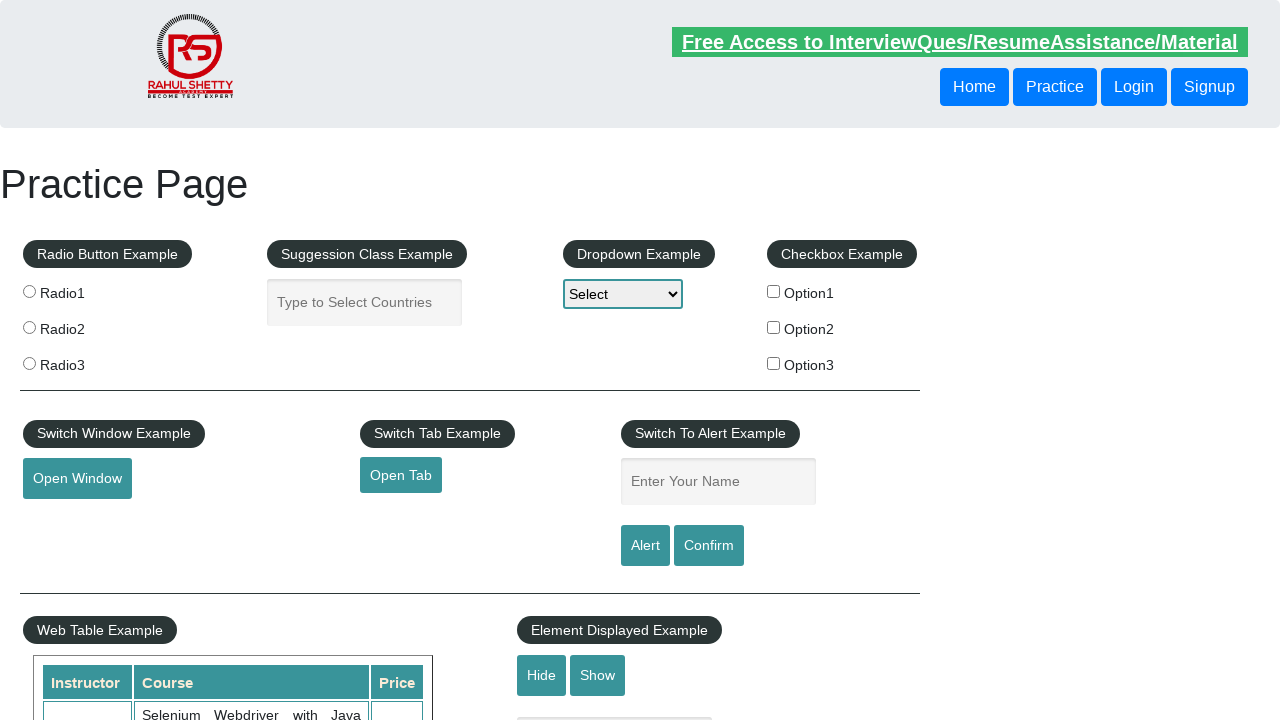

Waited for SoapUI link to be present in DOM
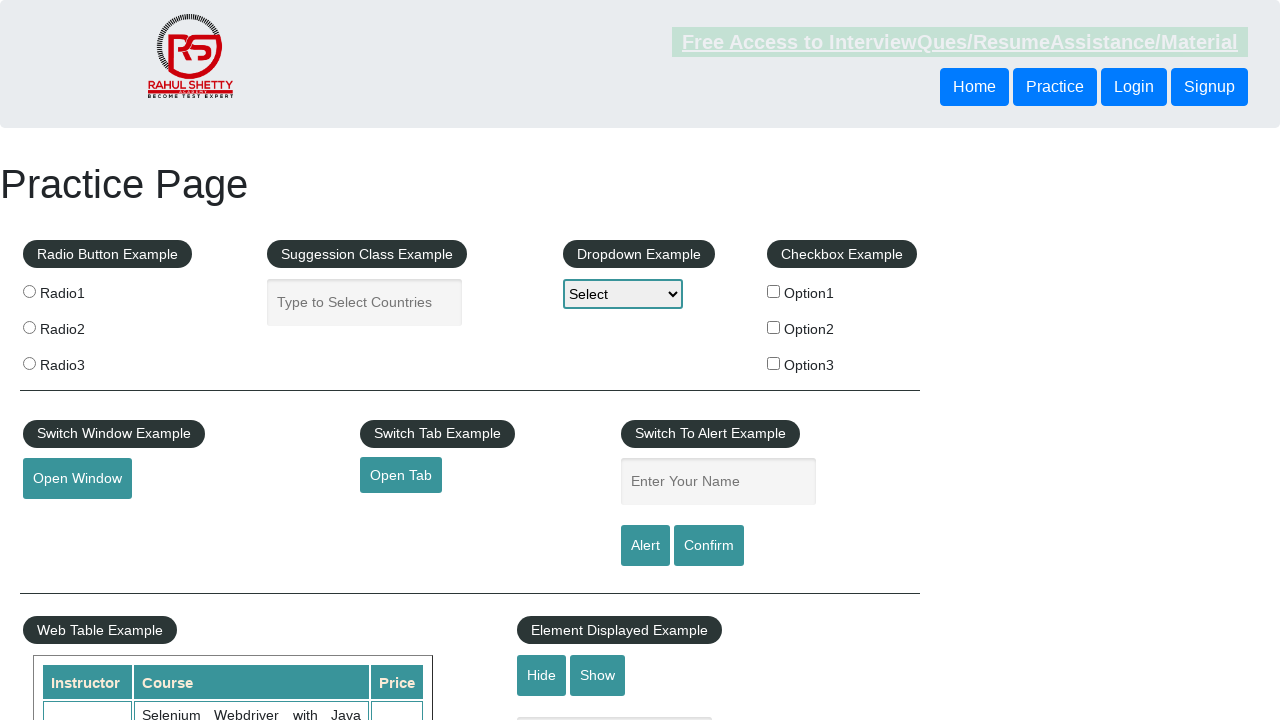

Waited for footer links to be present in DOM
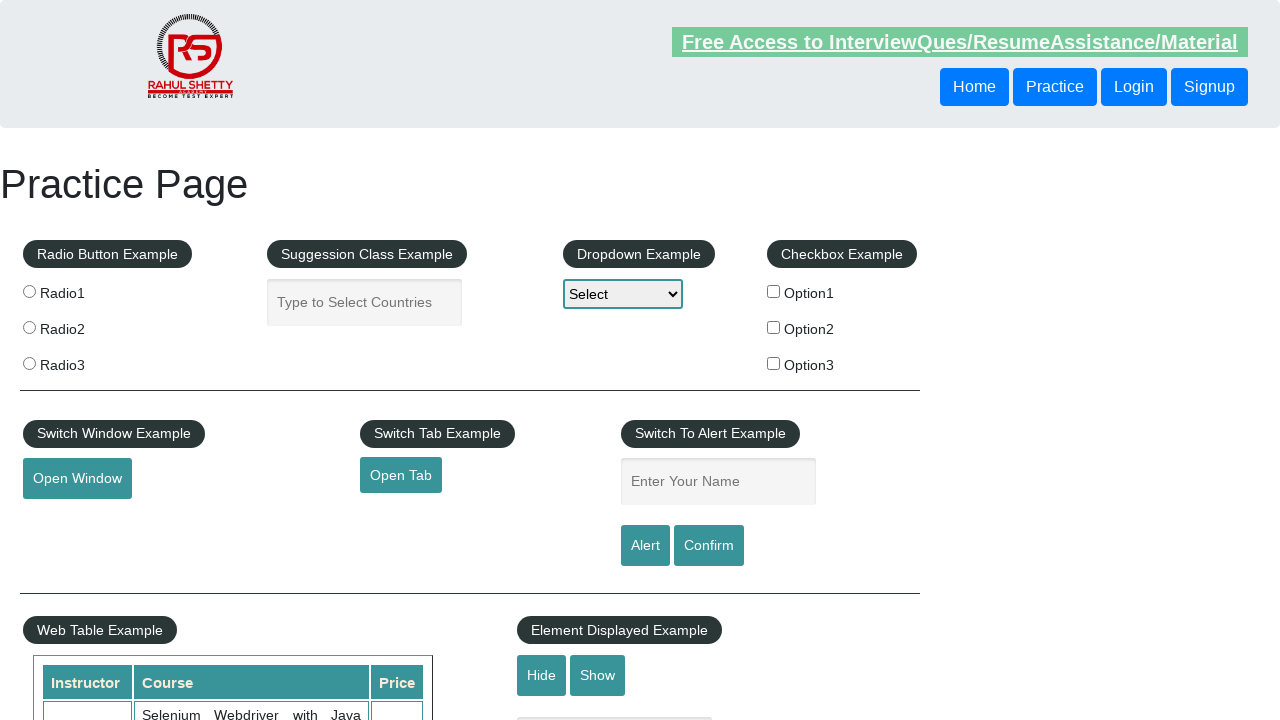

Located SoapUI link element
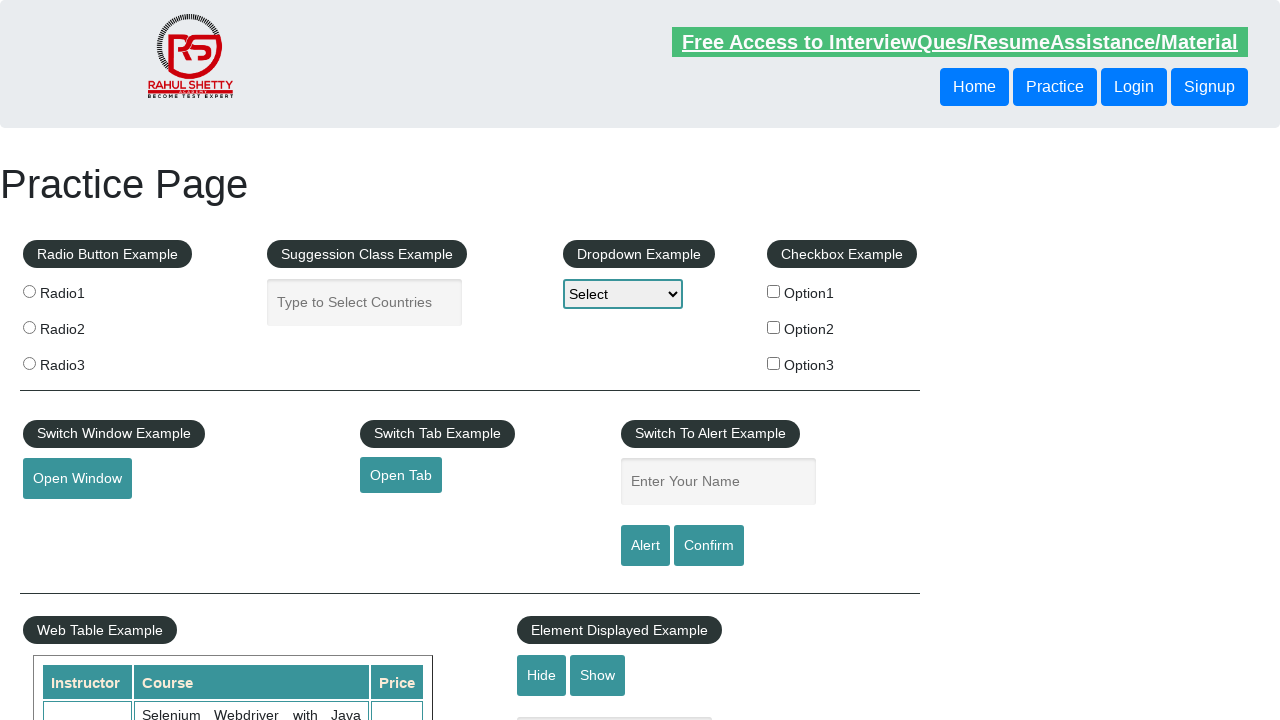

Verified SoapUI link is present and visible
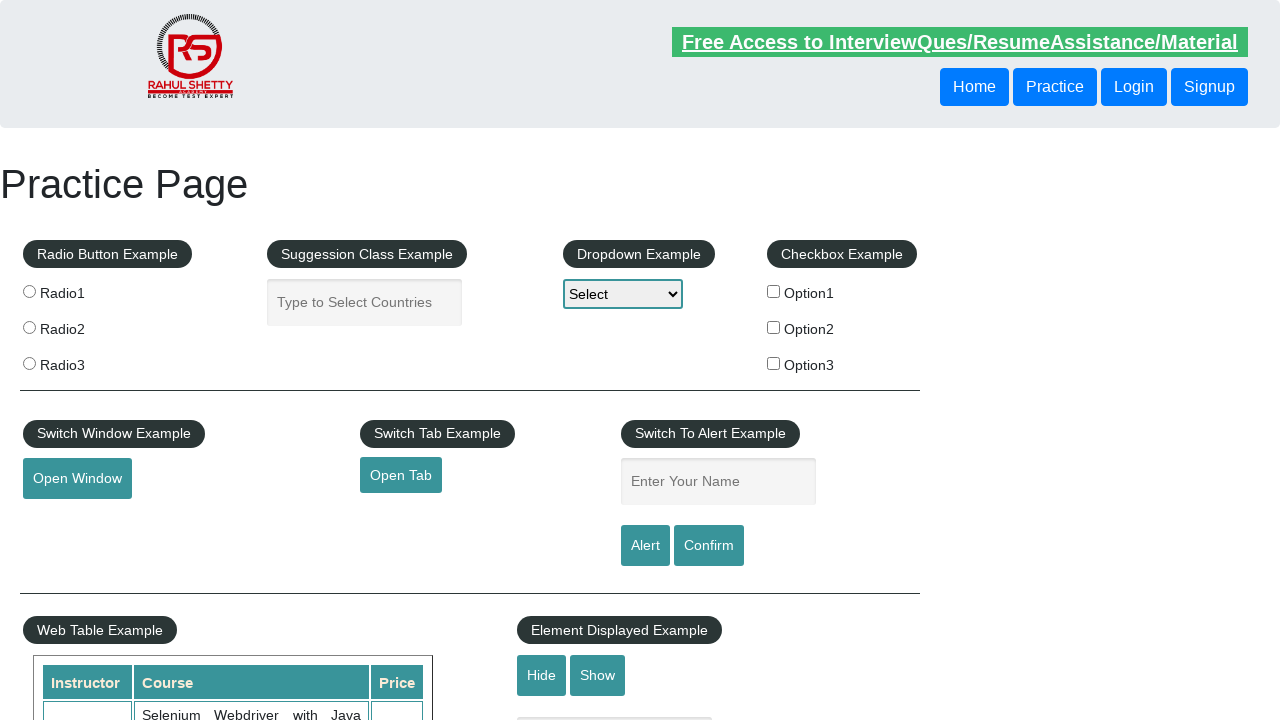

Located footer links elements
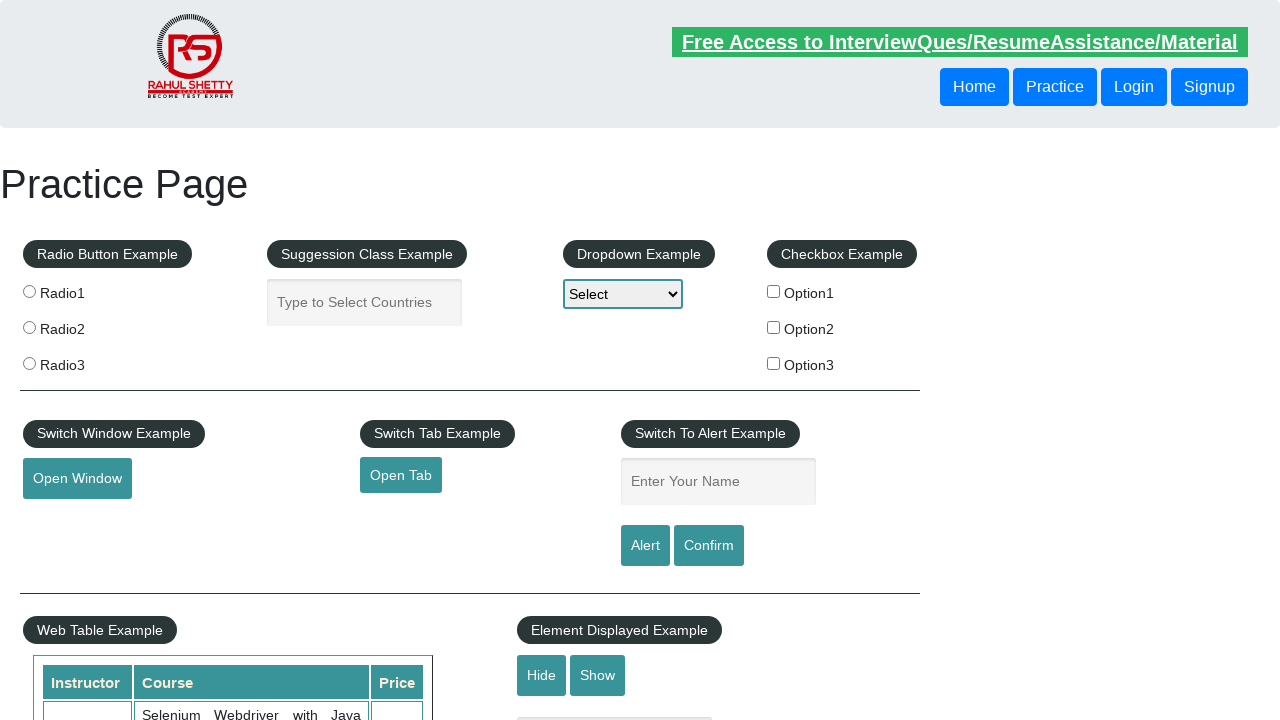

Verified footer links are present and visible
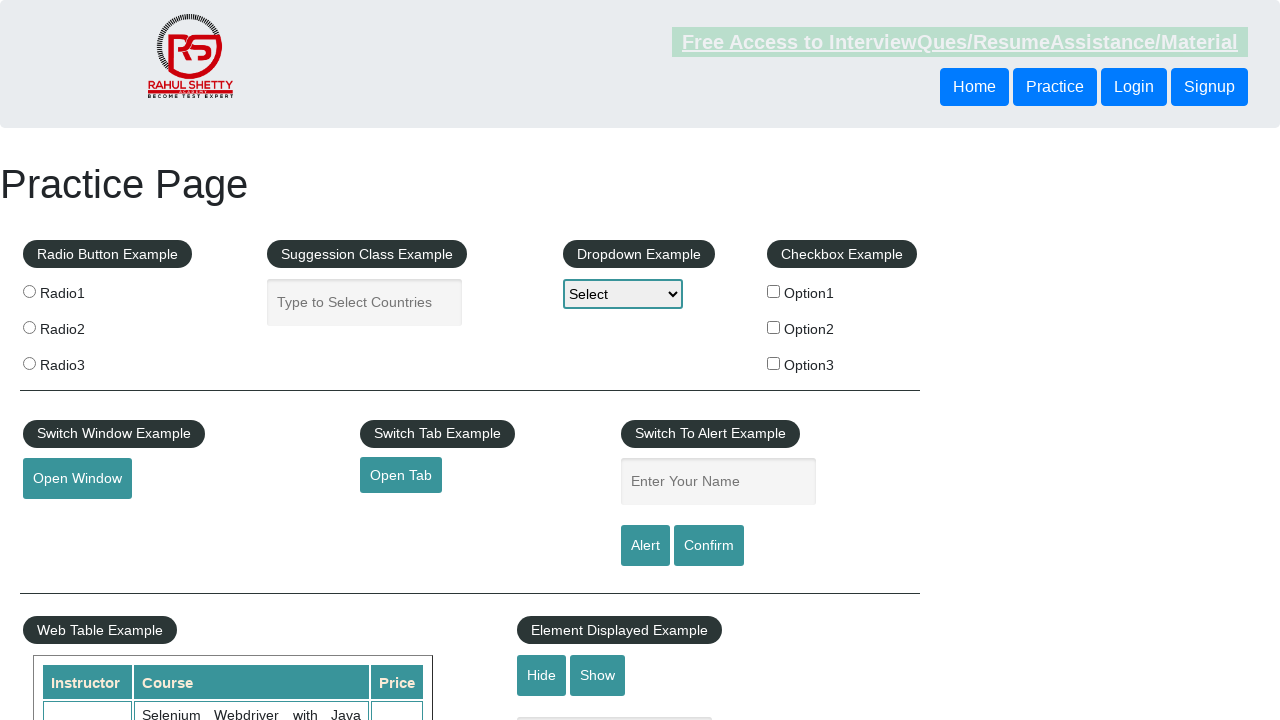

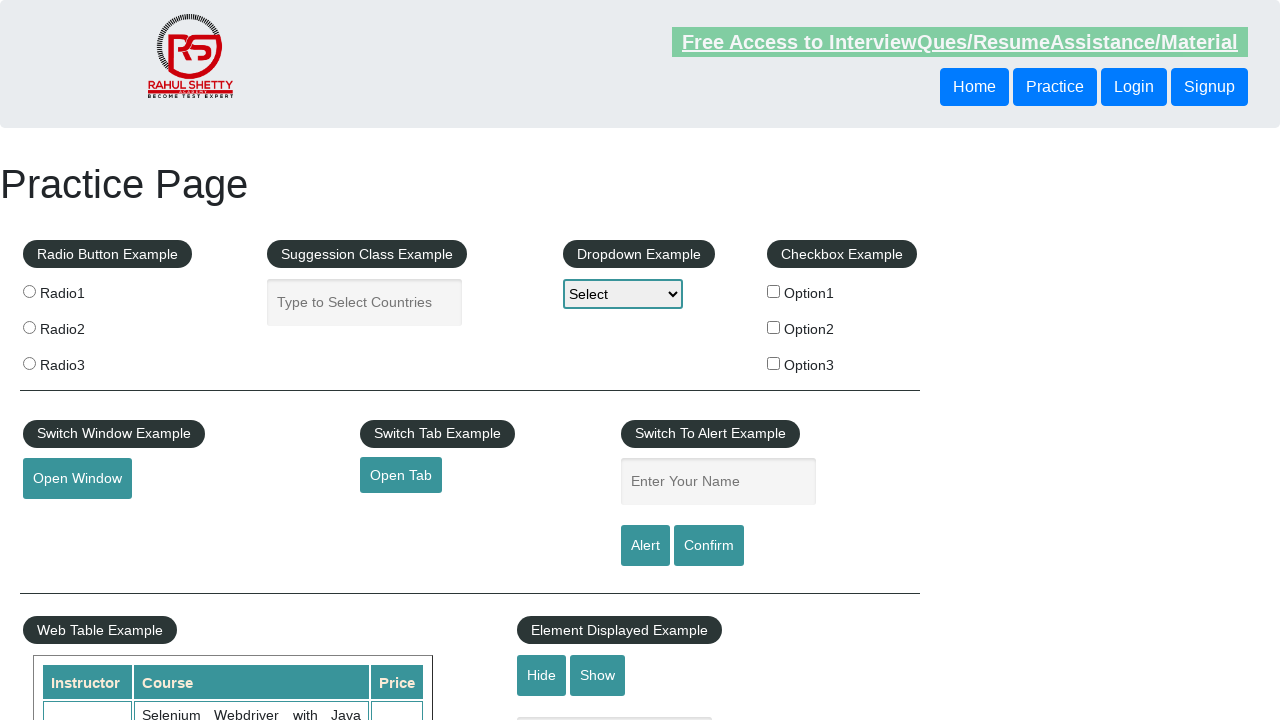